Demonstrates browser navigation commands by navigating to Selenium website, then using back, forward, and refresh navigation actions.

Starting URL: https://www.selenium.dev/

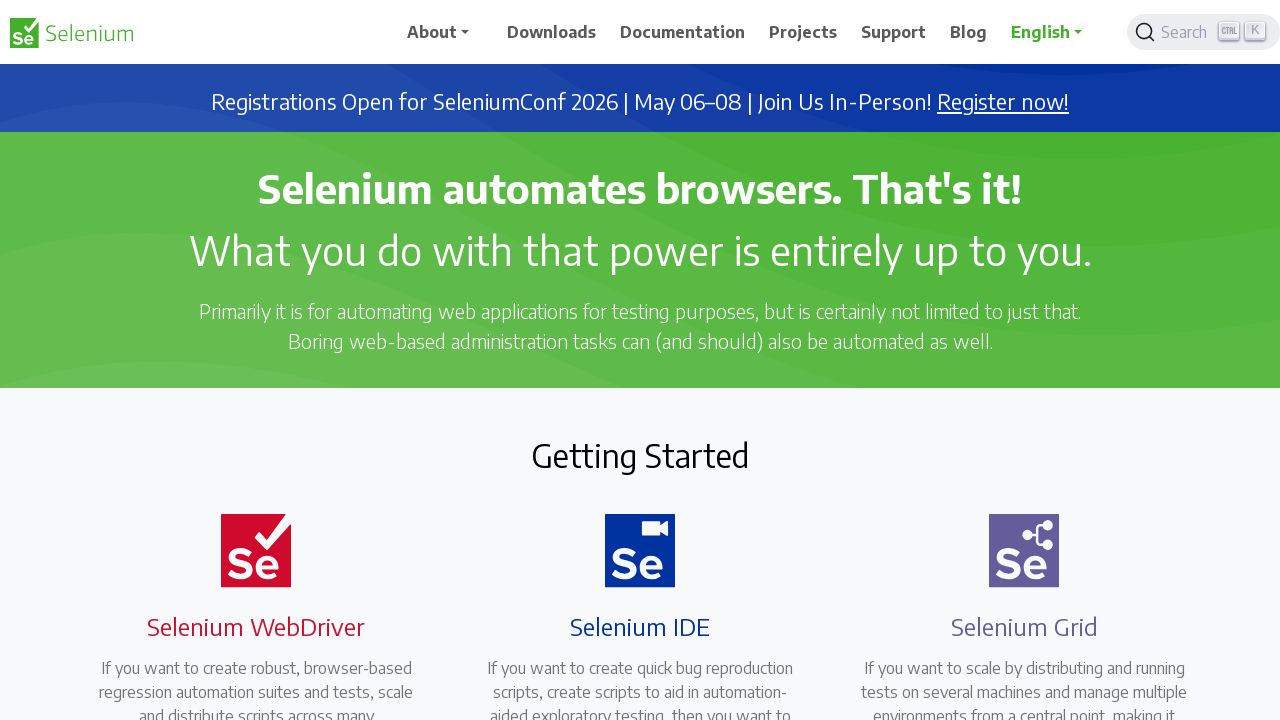

Navigated back to previous page in history
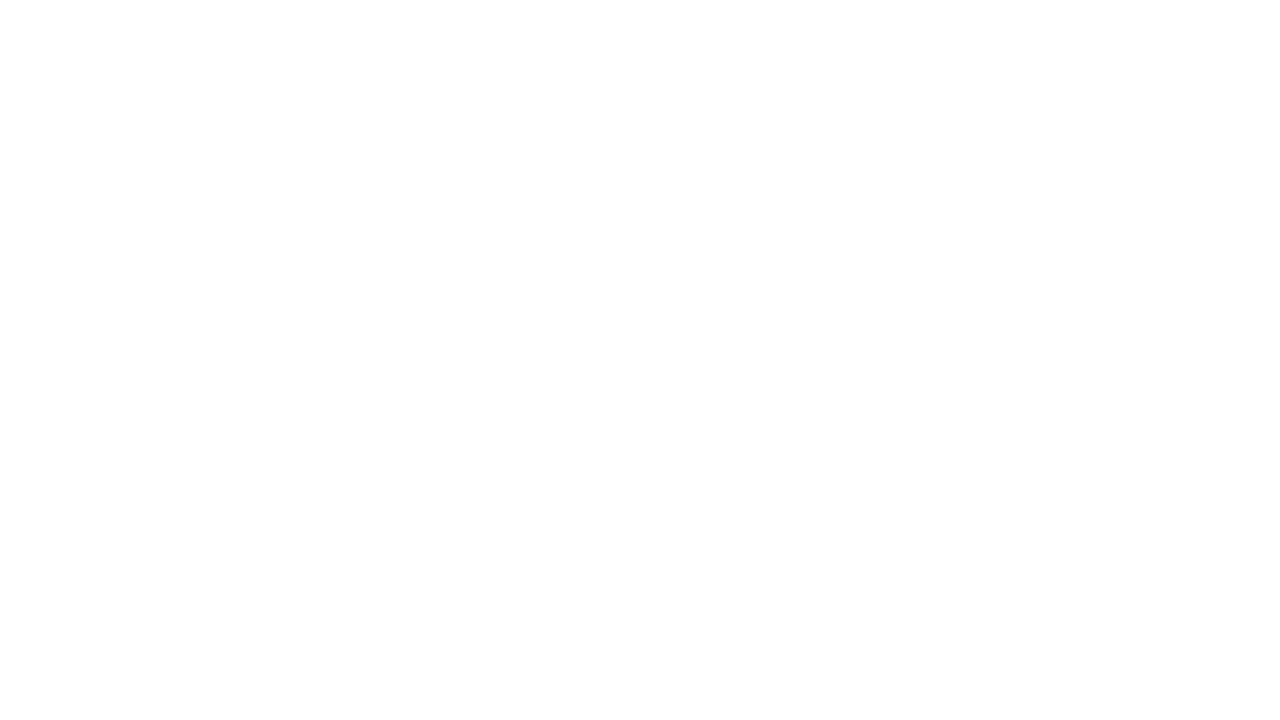

Navigated forward to next page in history
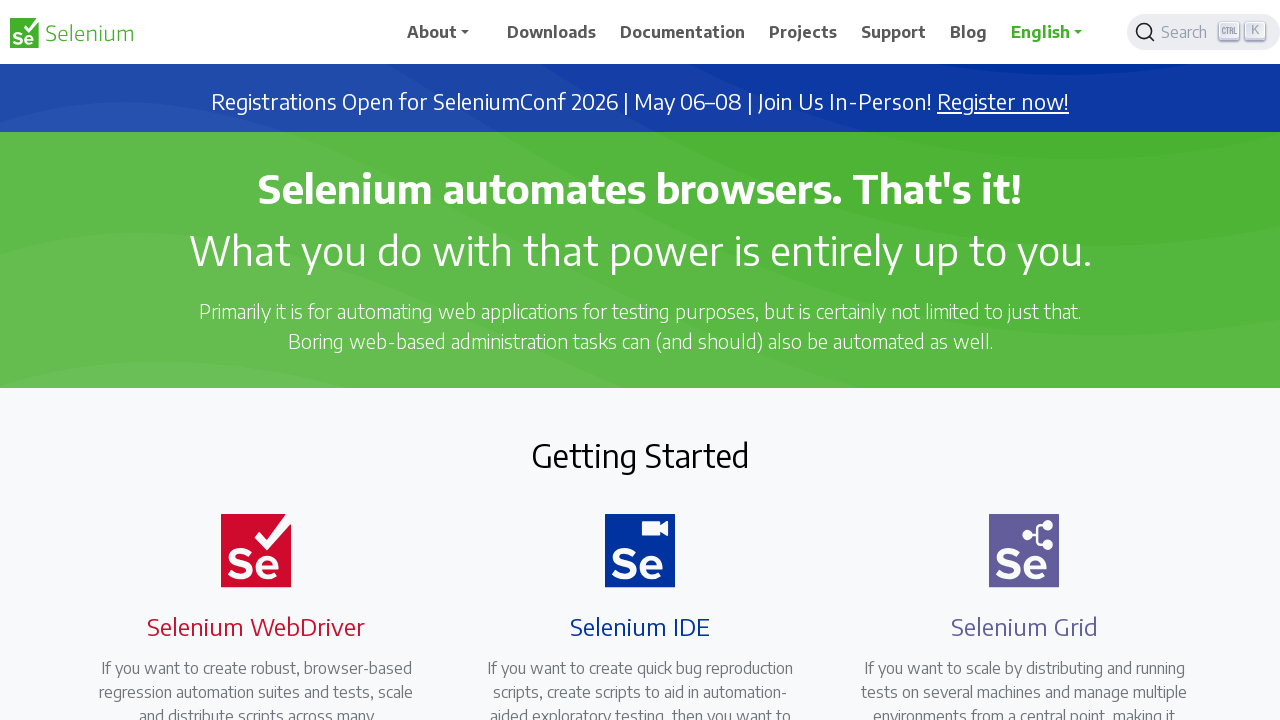

Refreshed the current page
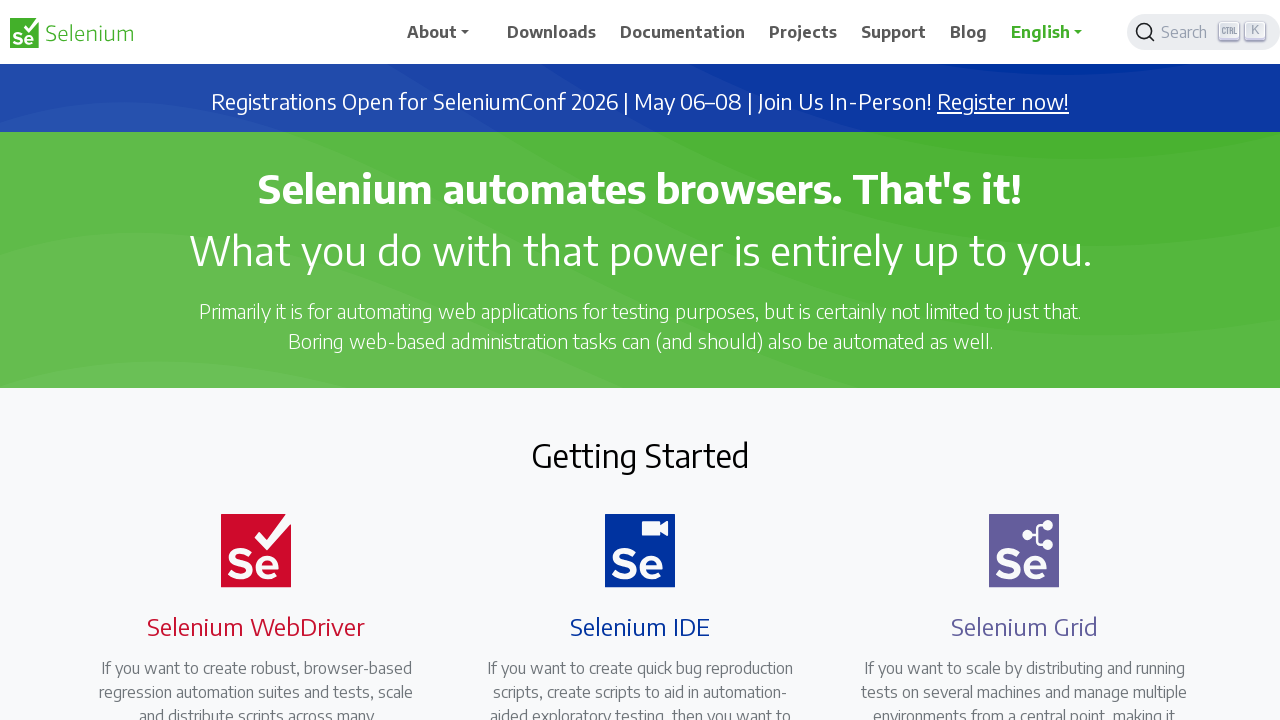

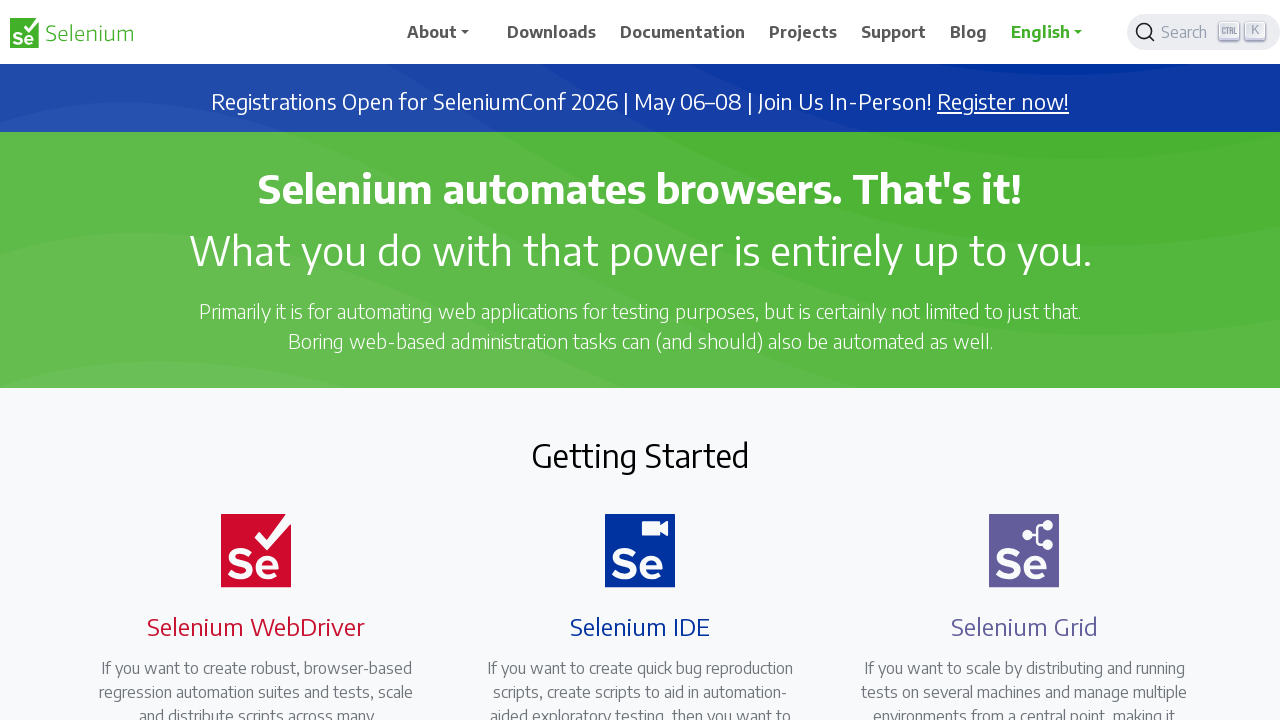